Navigates to an e-commerce site, hovers over the Desktops menu to reveal dropdown, clicks on "Show All Desktops" link, and scrolls down the page

Starting URL: https://awesomeqa.com/ui/index.php?route=common/home

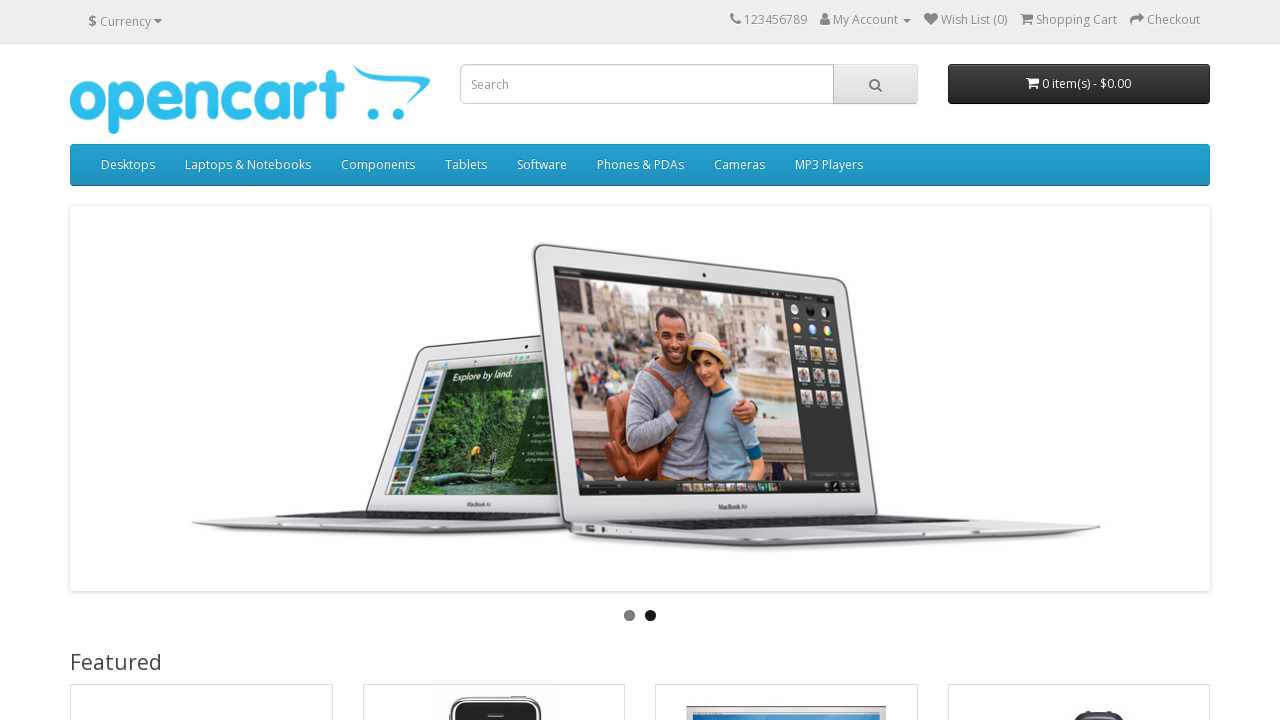

Navigated to e-commerce home page
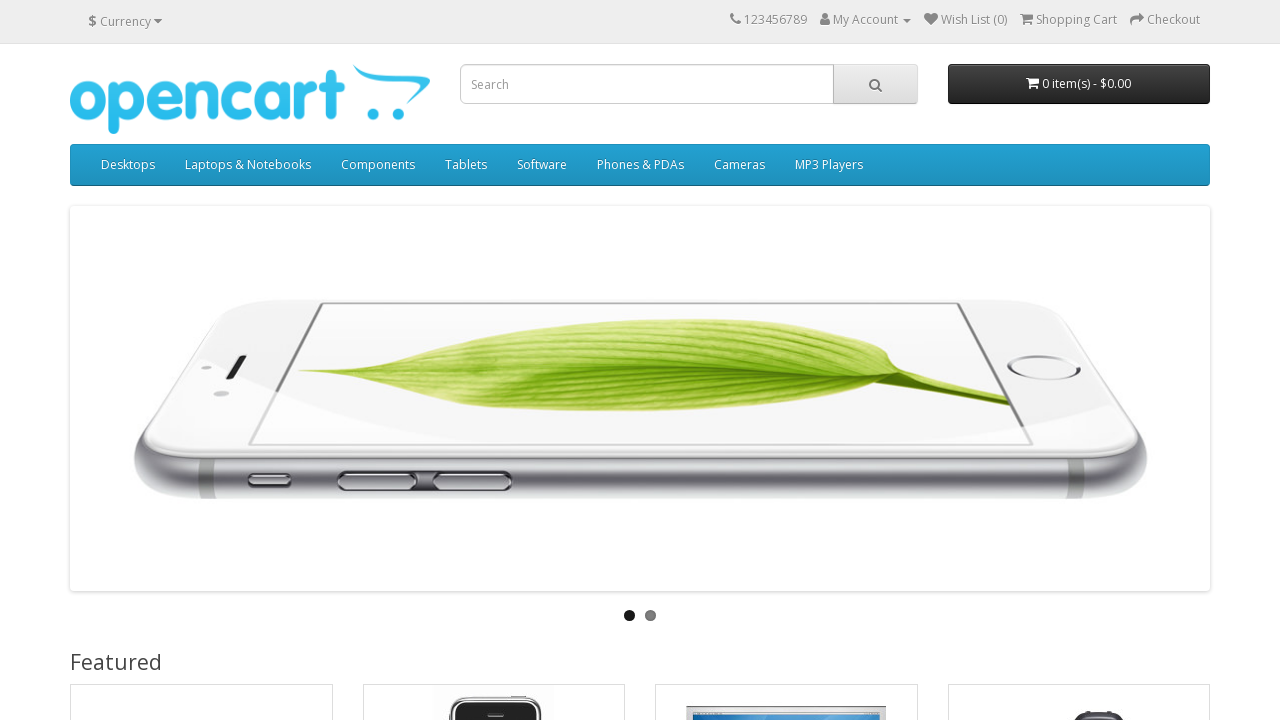

Hovered over Desktops menu to reveal dropdown at (128, 165) on xpath=//ul[@class='nav navbar-nav']//a[@data-toggle='dropdown' and contains(text
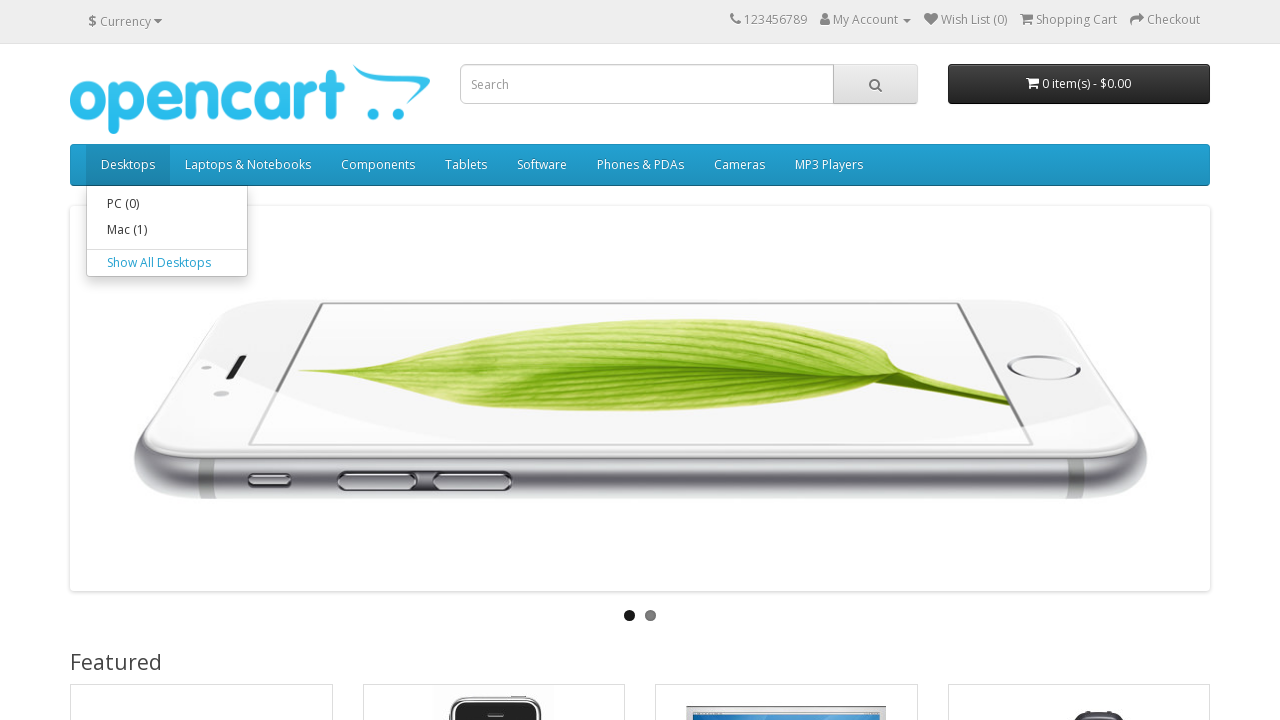

Clicked on 'Show All Desktops' link at (167, 263) on xpath=//ul[@class='nav navbar-nav']//a[@class='see-all' and contains(text(),'Sho
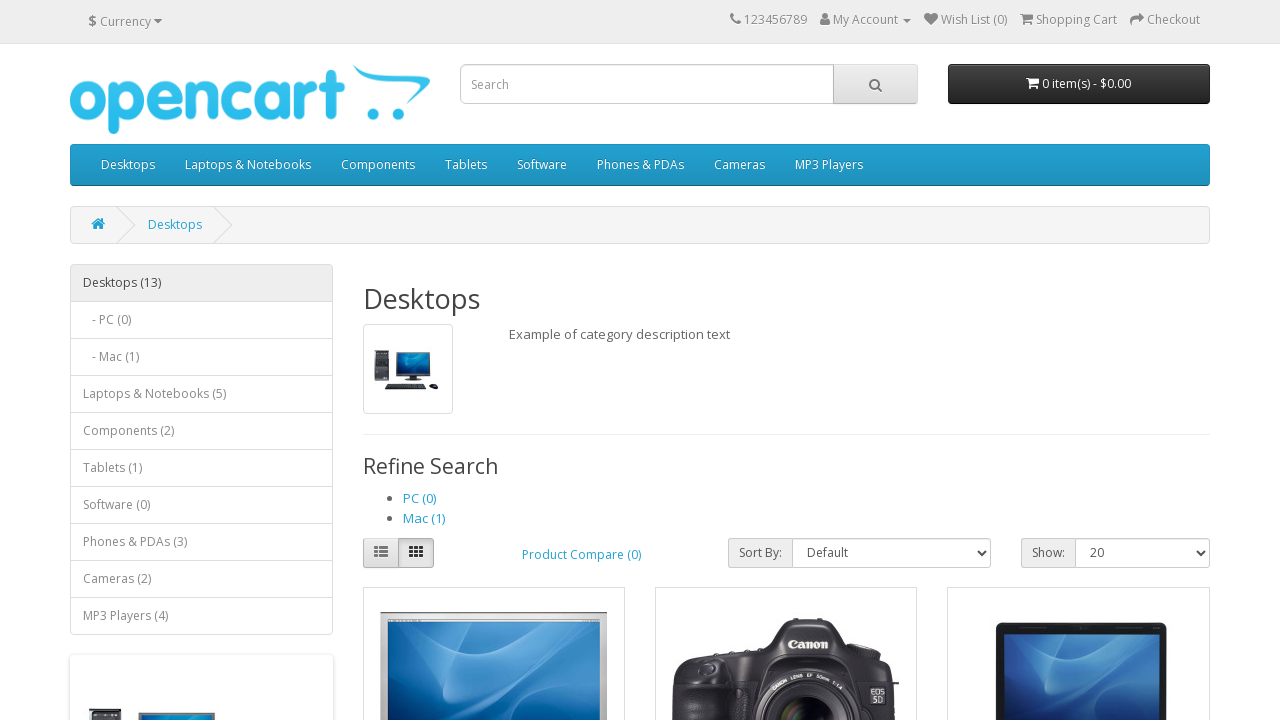

Scrolled down the page by 2500 pixels
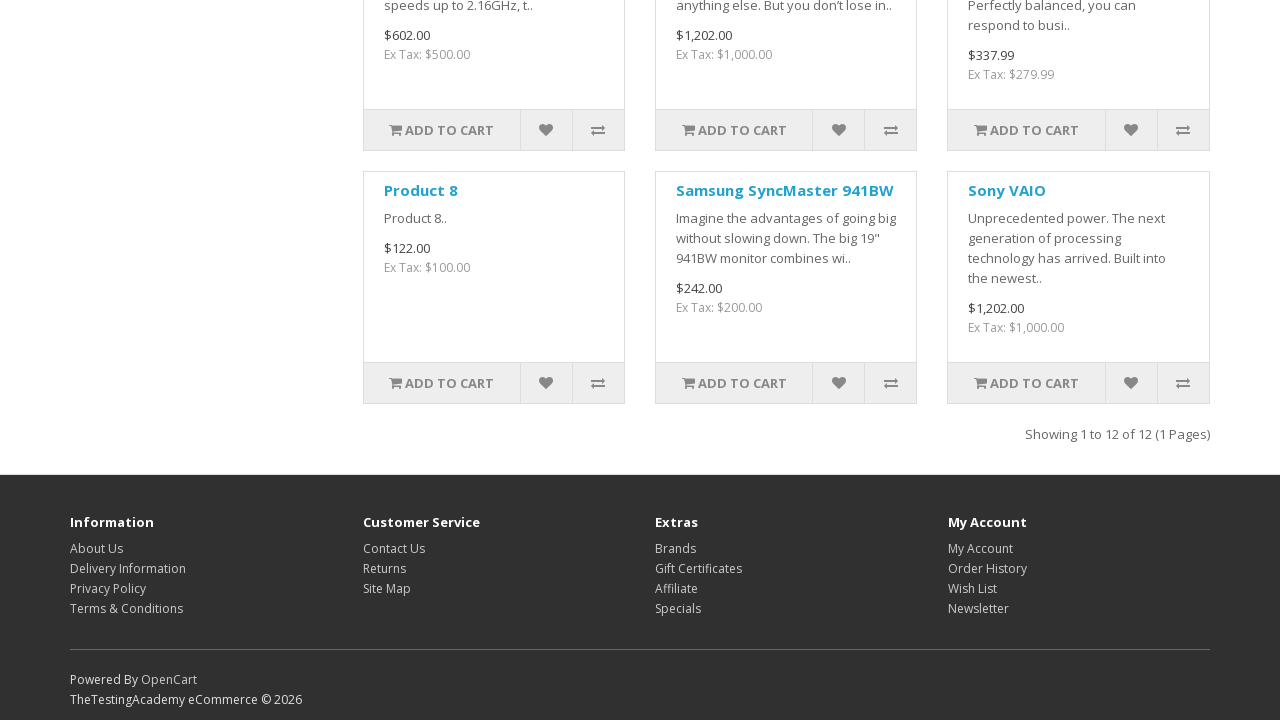

Waited for page to stabilize after scrolling
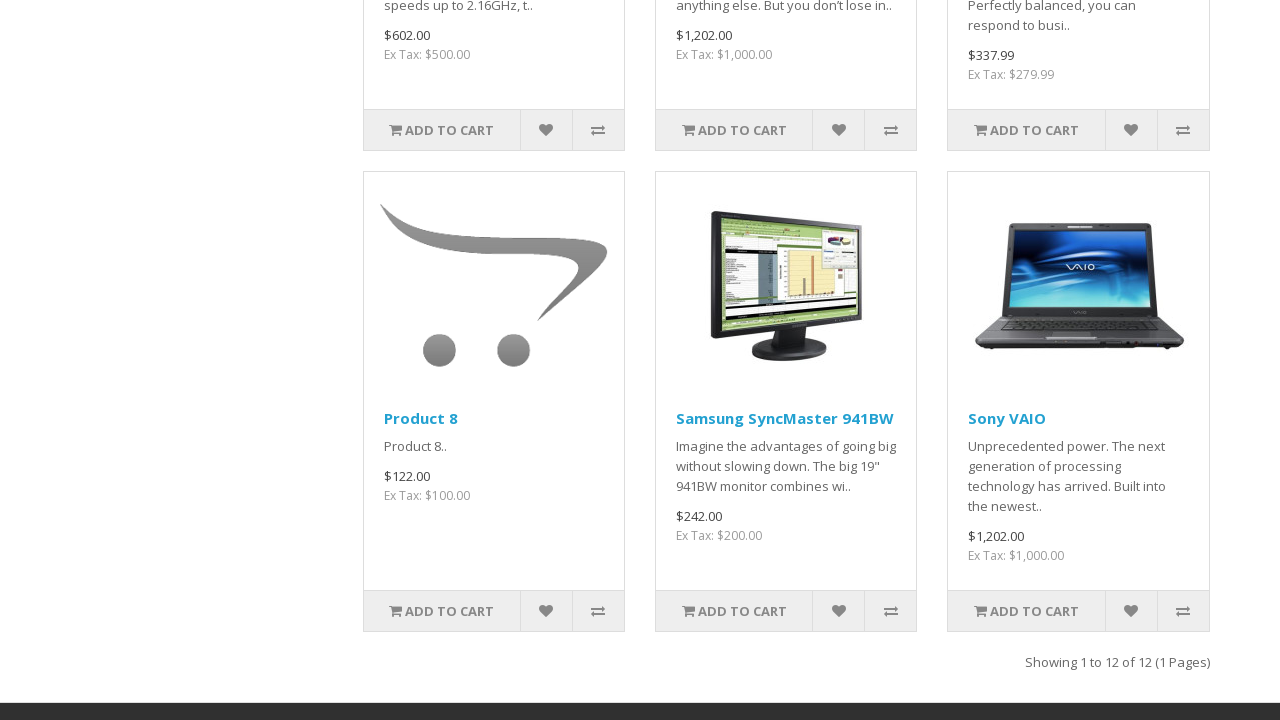

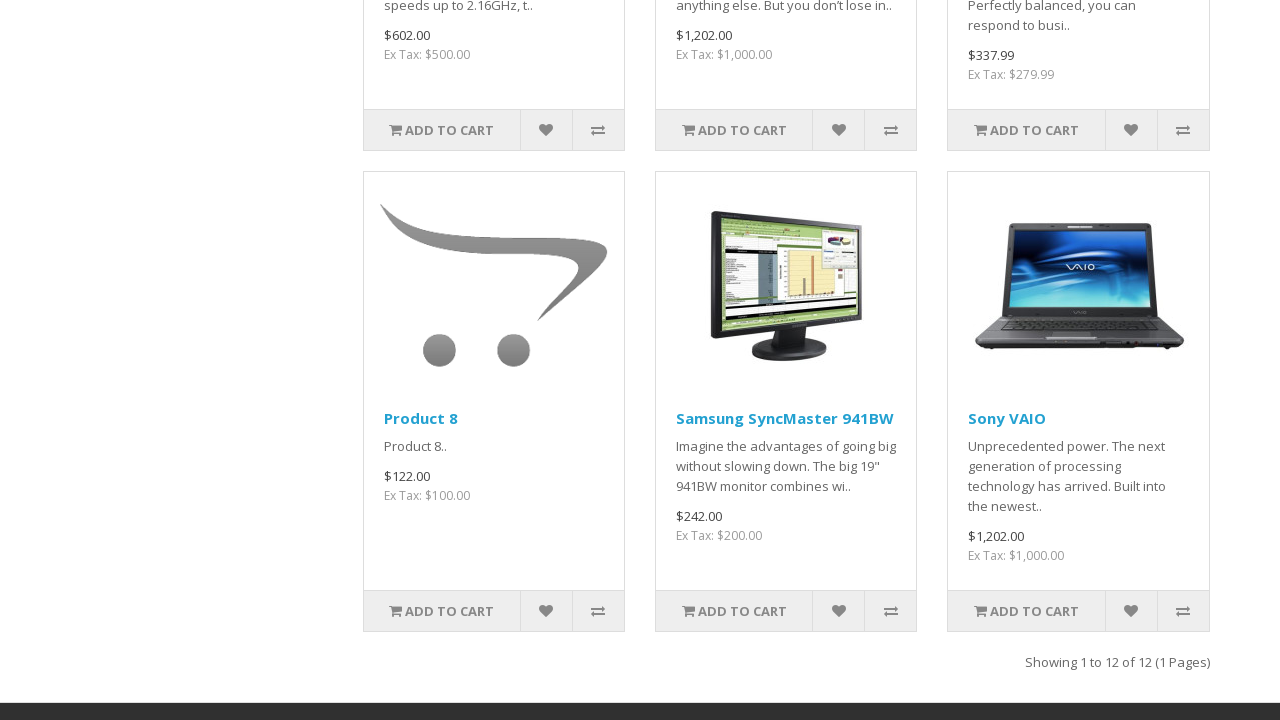